Tests clicking on a homepage link and verifying navigation to the homepage URL

Starting URL: https://kristinek.github.io/site/examples/actions

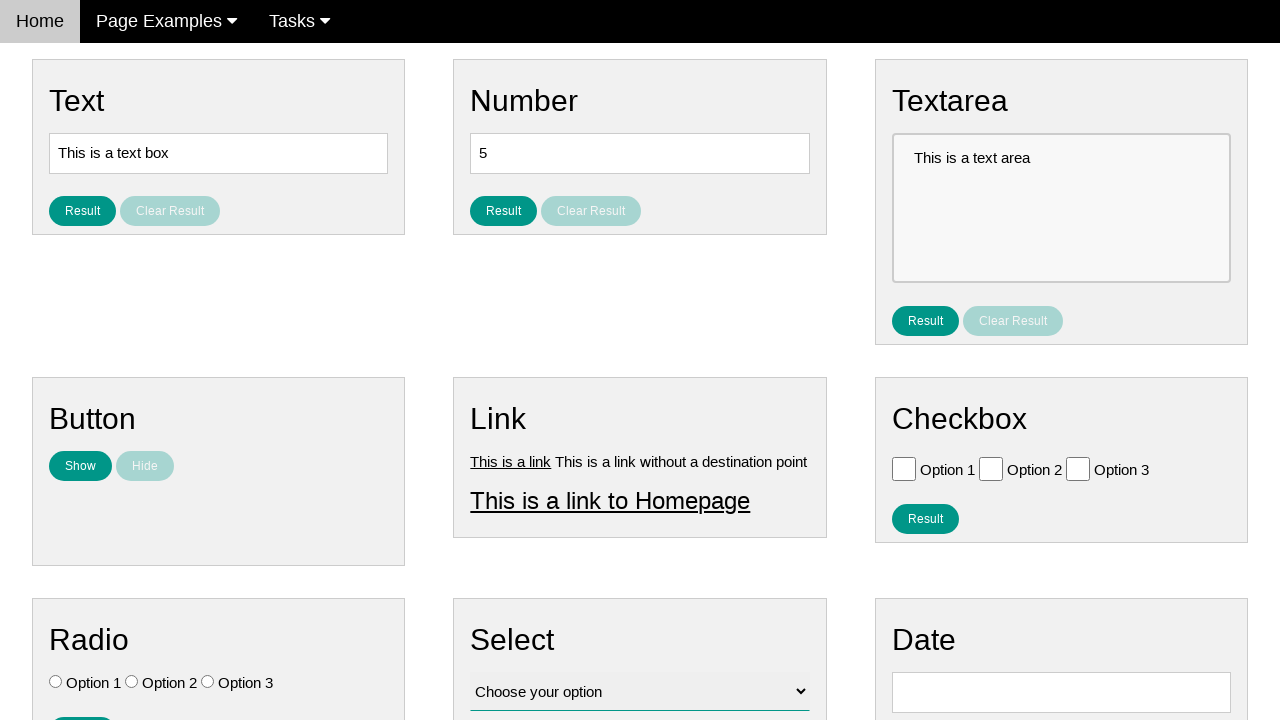

Verified current URL is the actions page
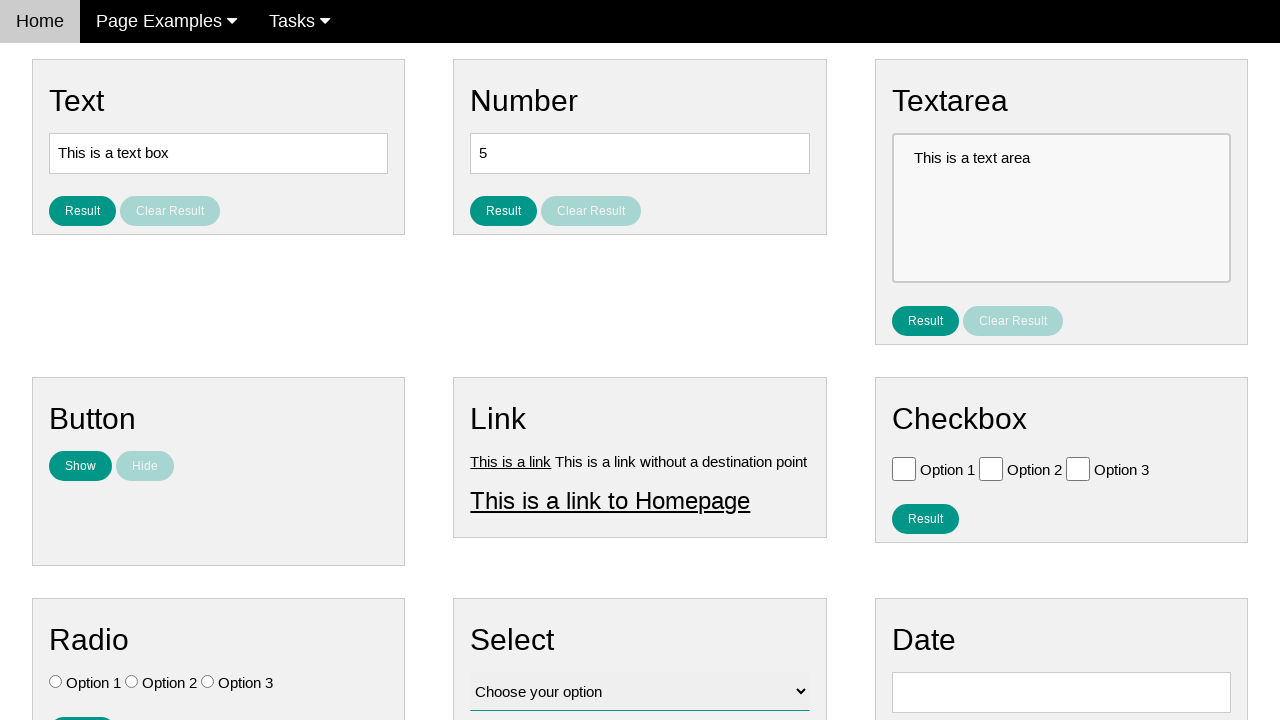

Clicked on the homepage link at (610, 500) on #homepage_link
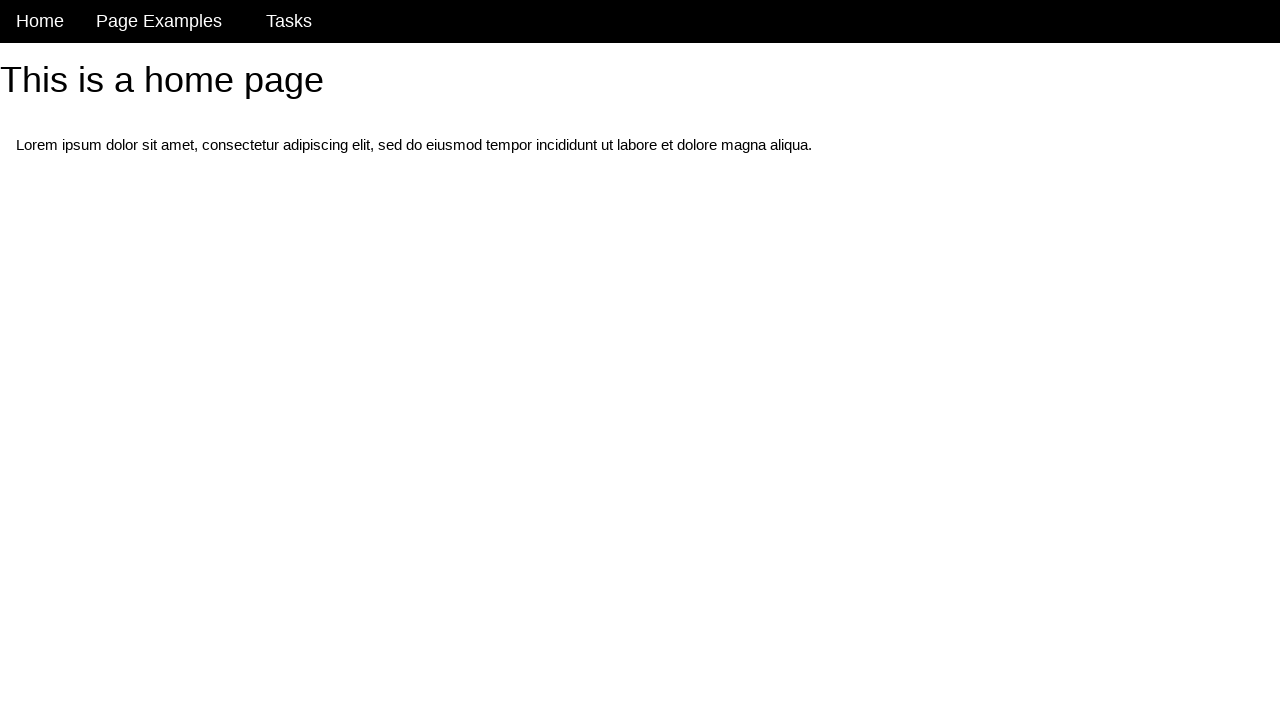

Waited for navigation to homepage URL
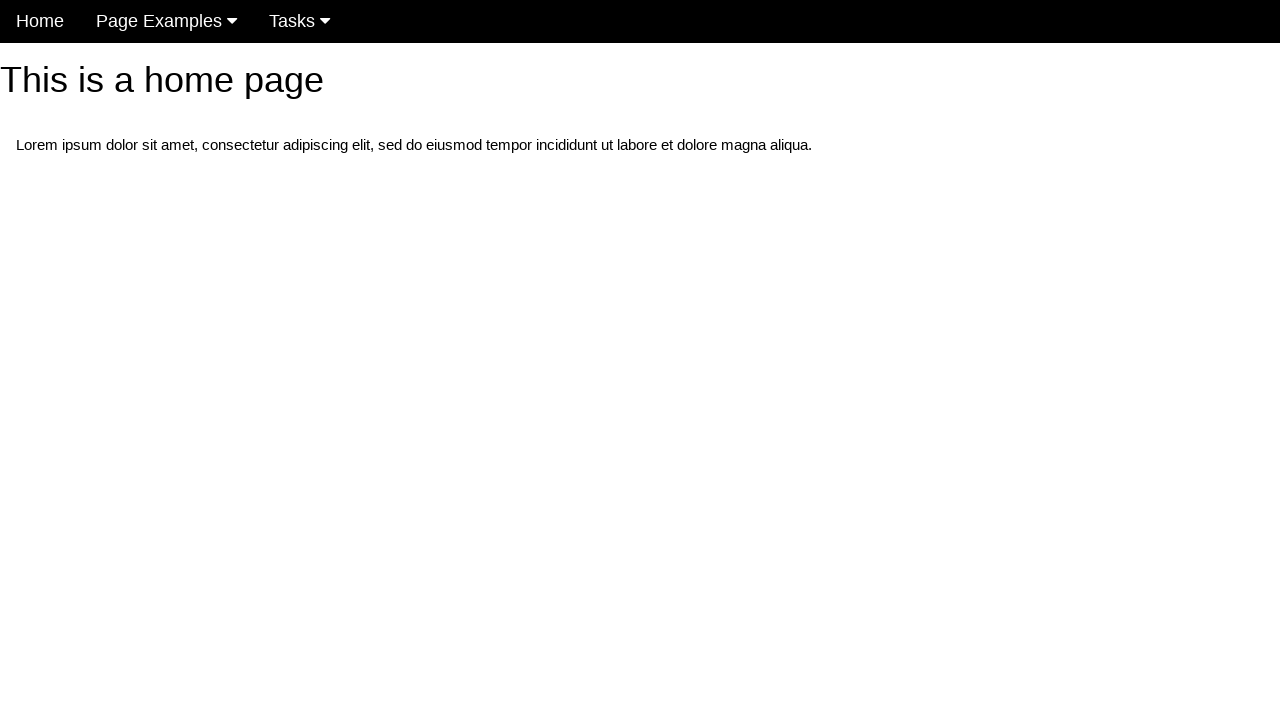

Verified current URL is the homepage
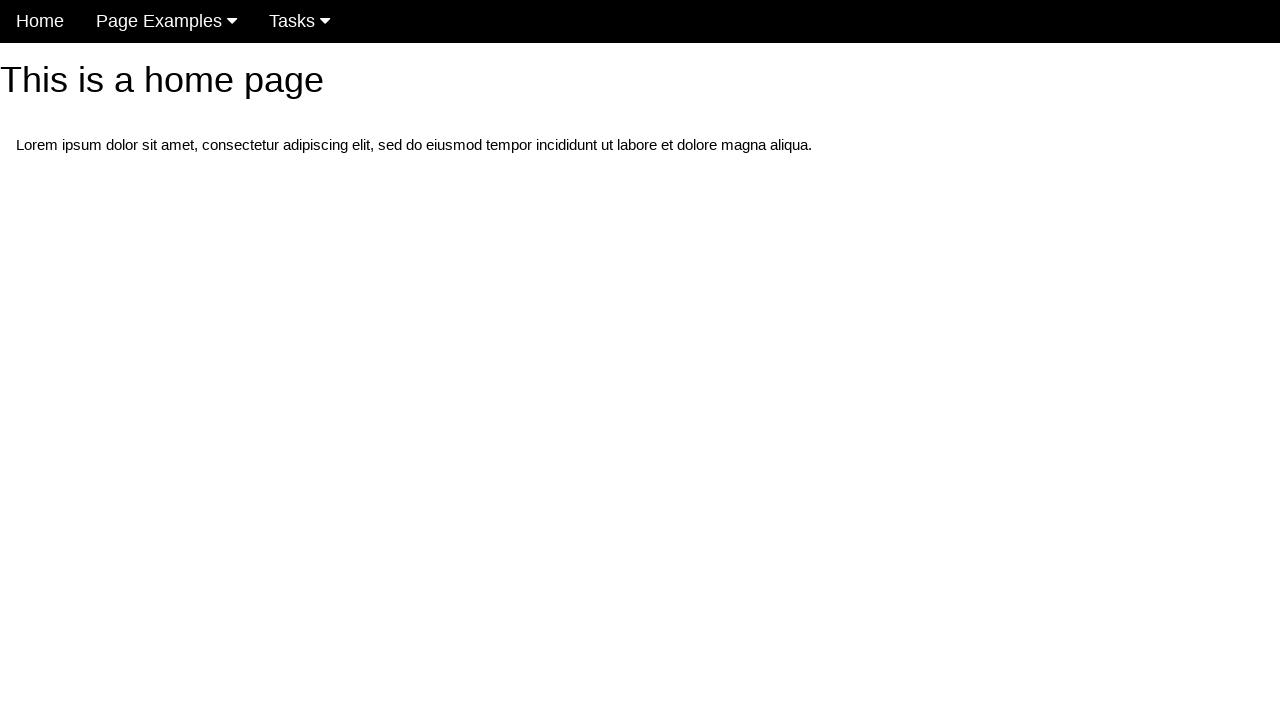

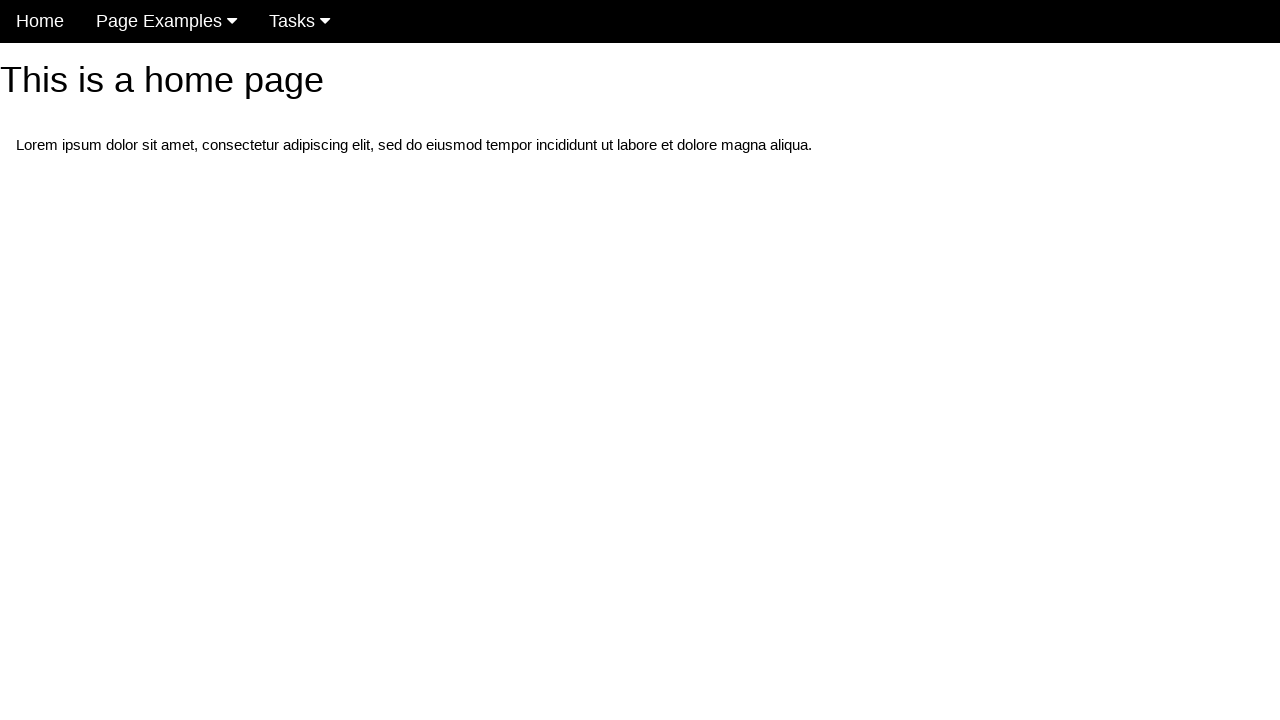